Navigates to Flipkart's homepage and waits for the page to load completely.

Starting URL: https://www.flipkart.com/

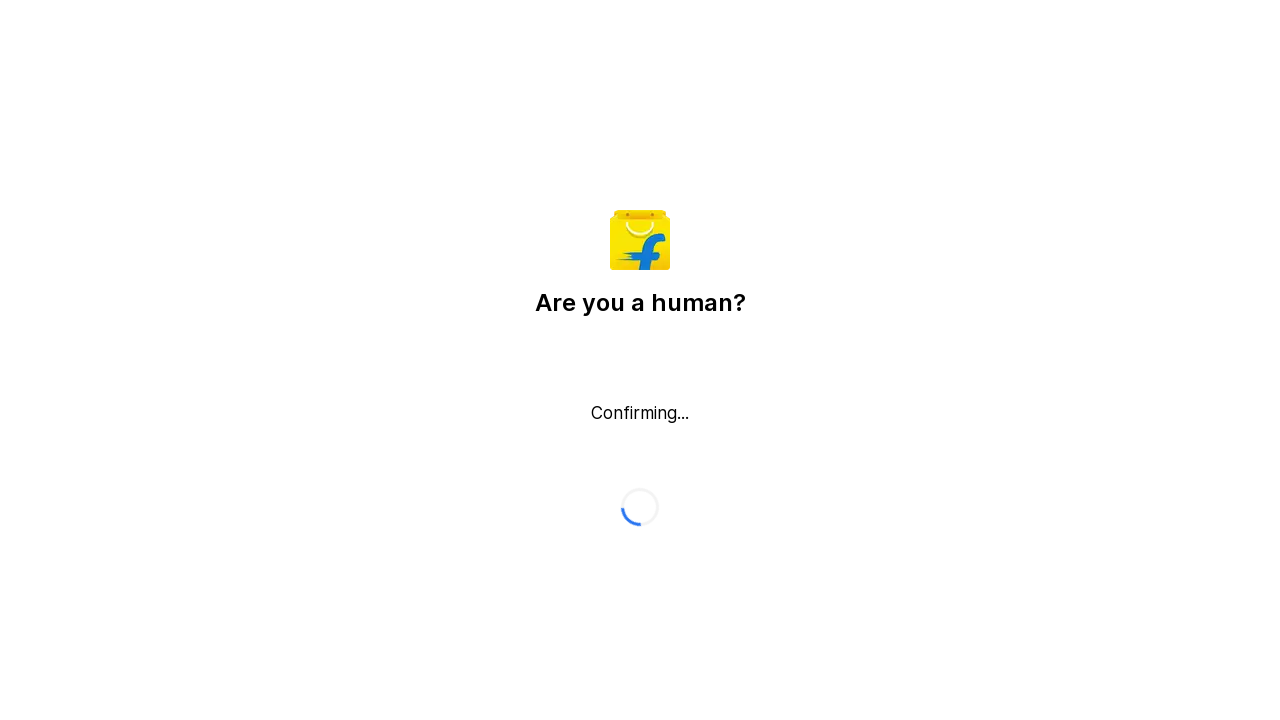

Waited for Flipkart homepage to fully load (networkidle state reached)
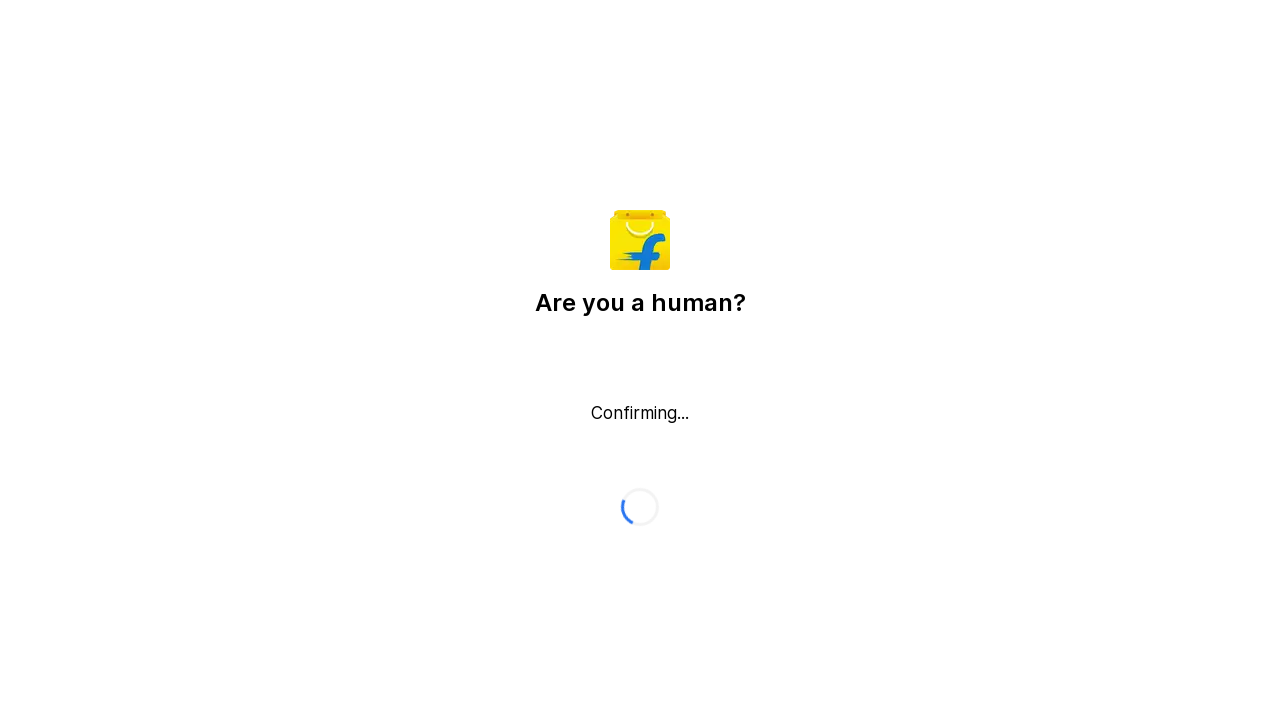

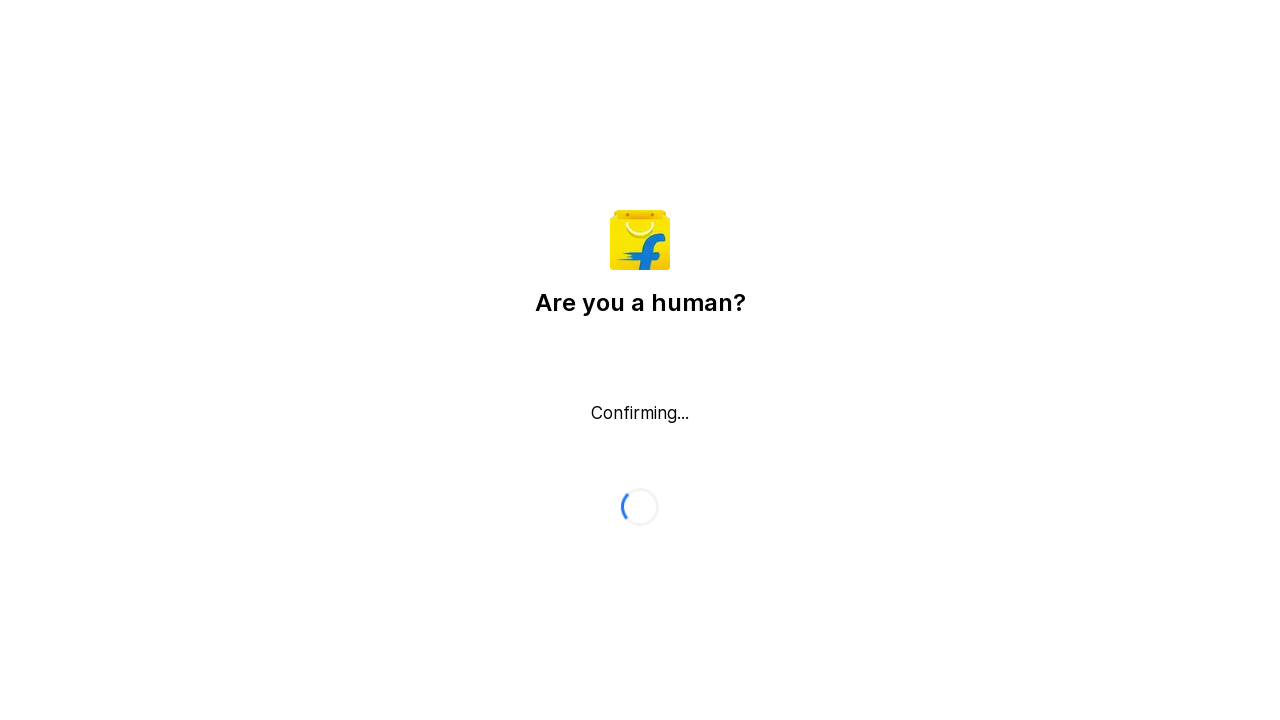